Fills out a Selenium practice form with personal details including name, gender, experience, date, profession, tools used, and dropdown selections, then submits the form.

Starting URL: https://www.techlistic.com/p/selenium-practice-form.html

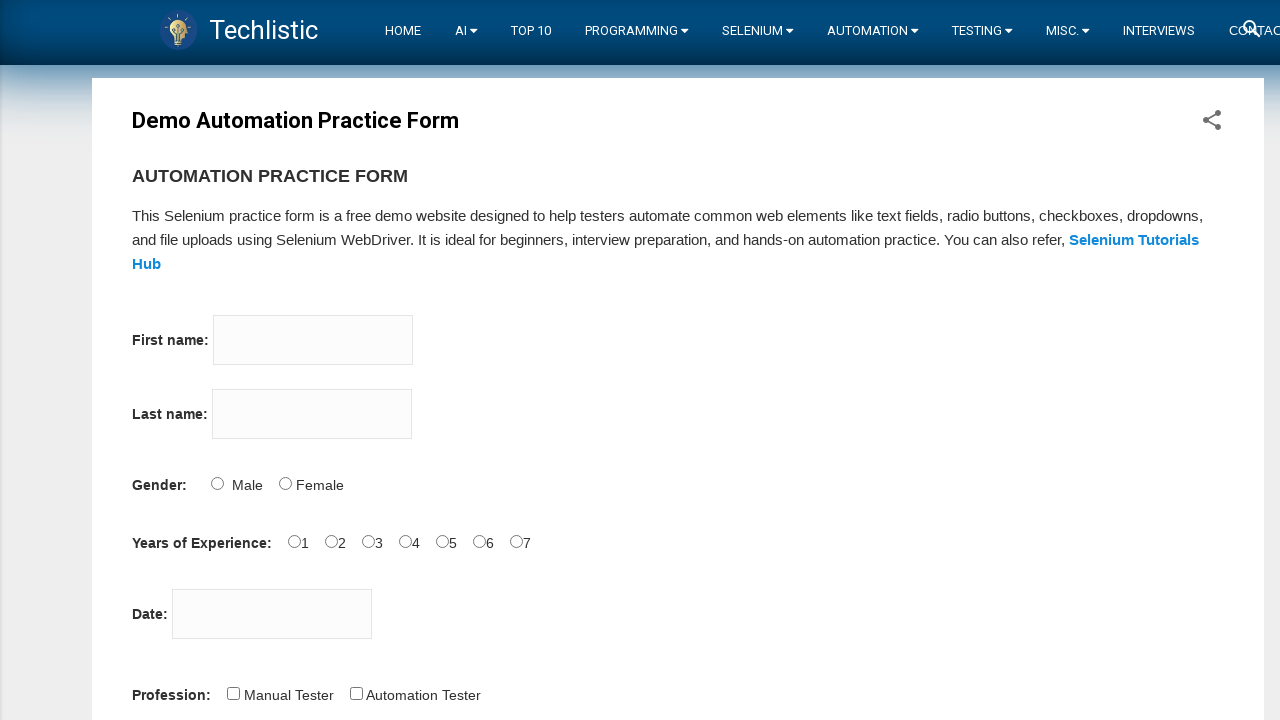

Filled first name field with 'Sumit' on input[name='firstname']
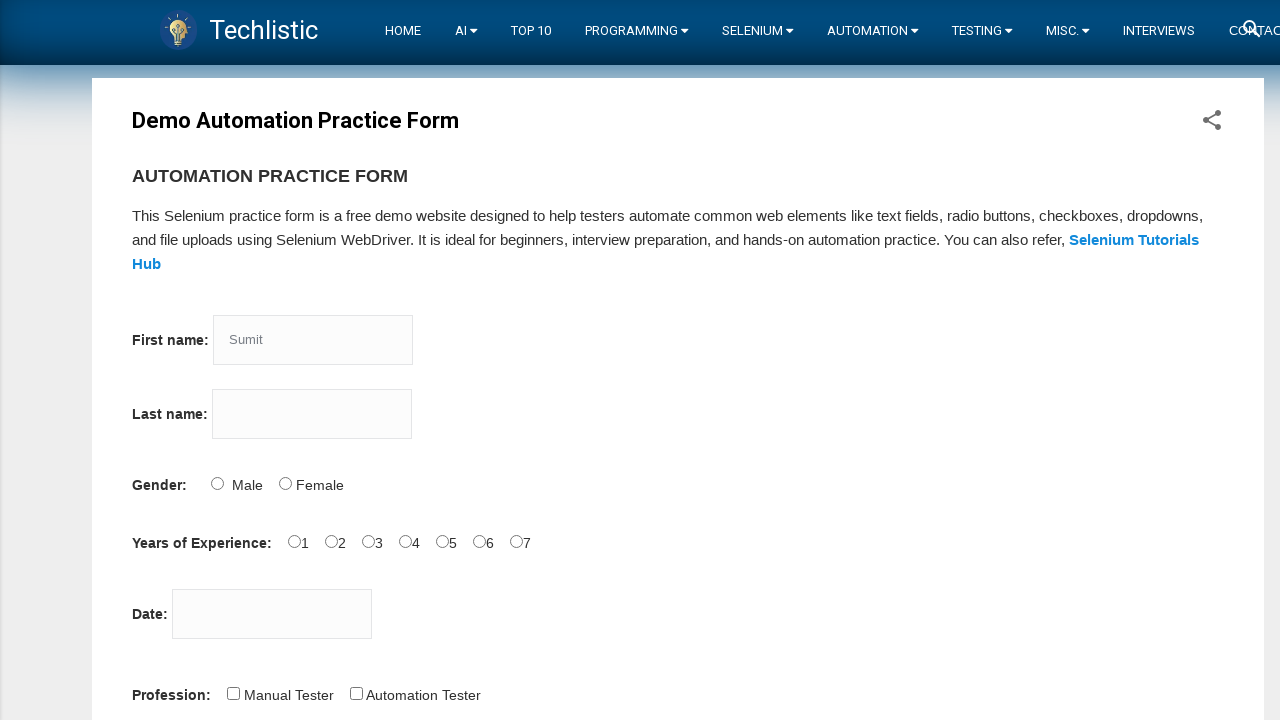

Filled last name field with 'Koli' on input[name='lastname']
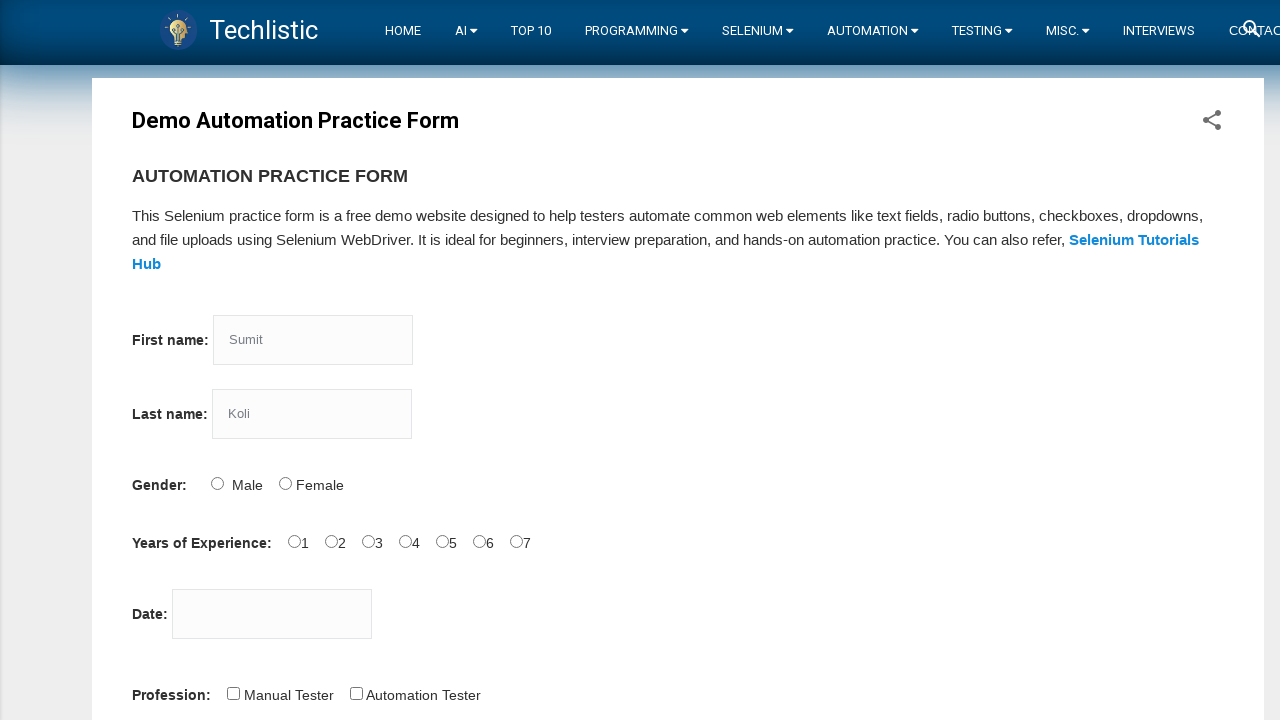

Selected Male radio button for gender at (217, 483) on #sex-0
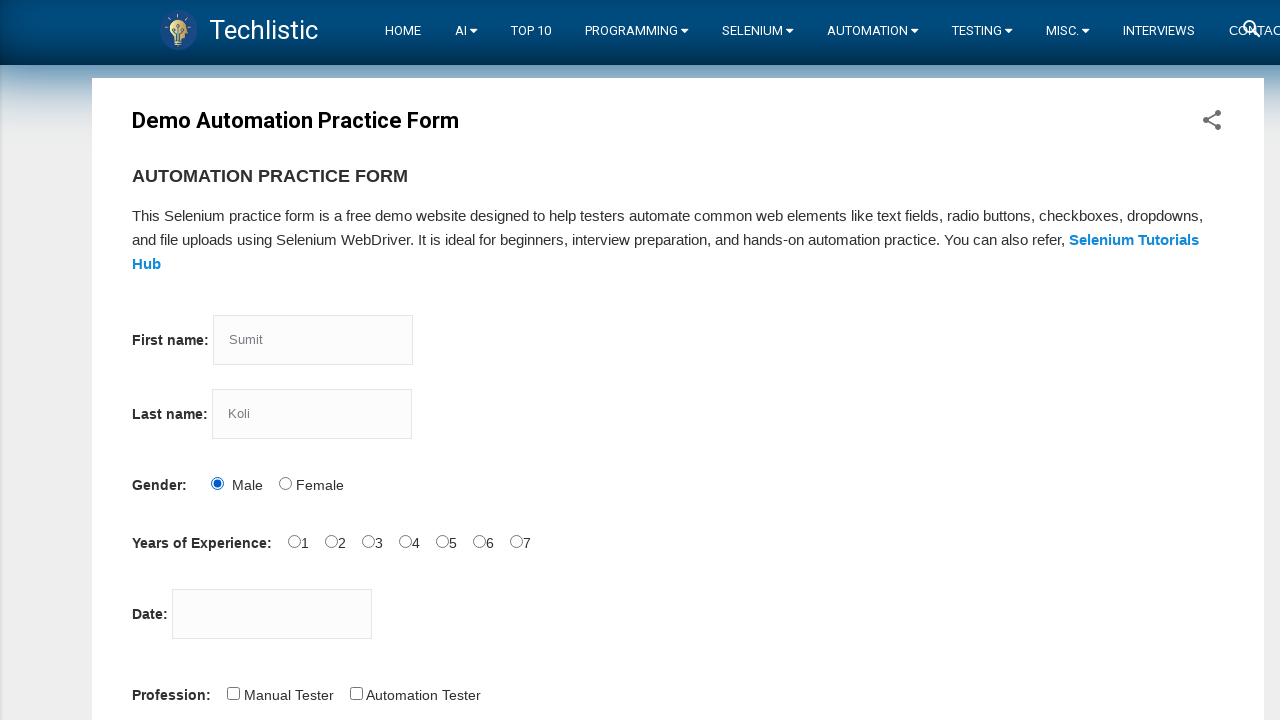

Selected first experience option at (294, 541) on #exp-0
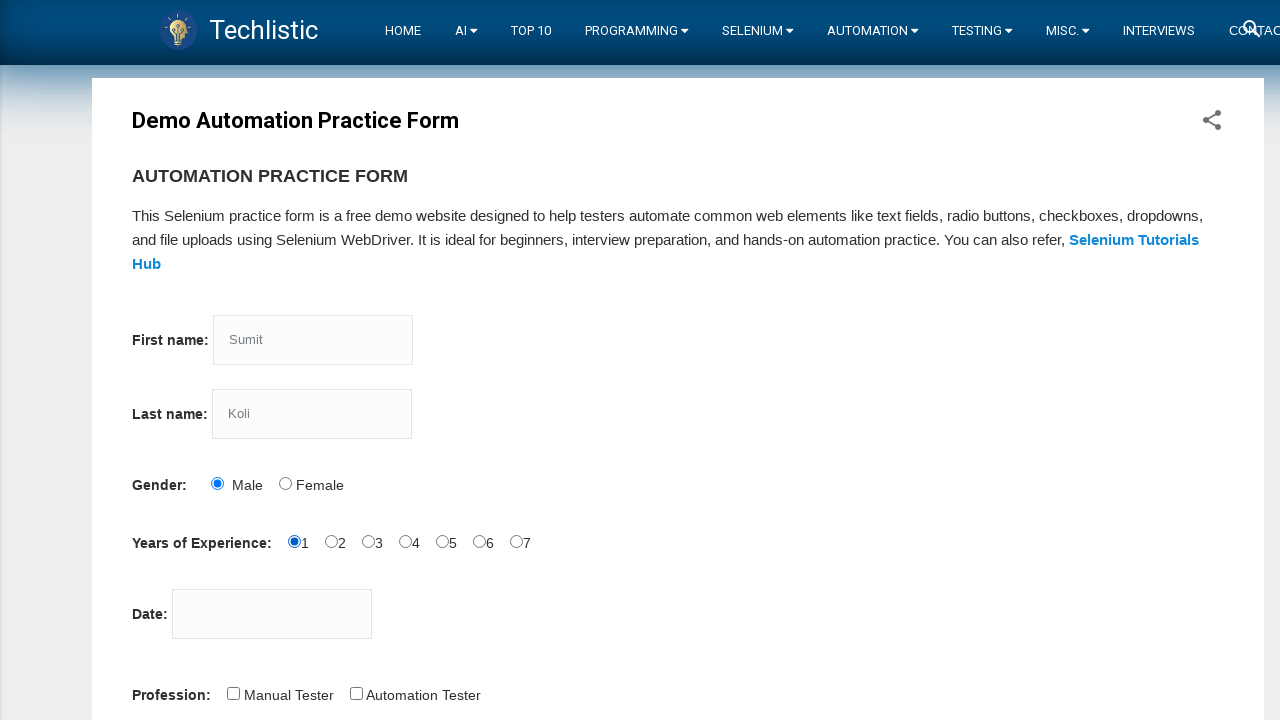

Filled date picker with '10/05/2020' on #datepicker
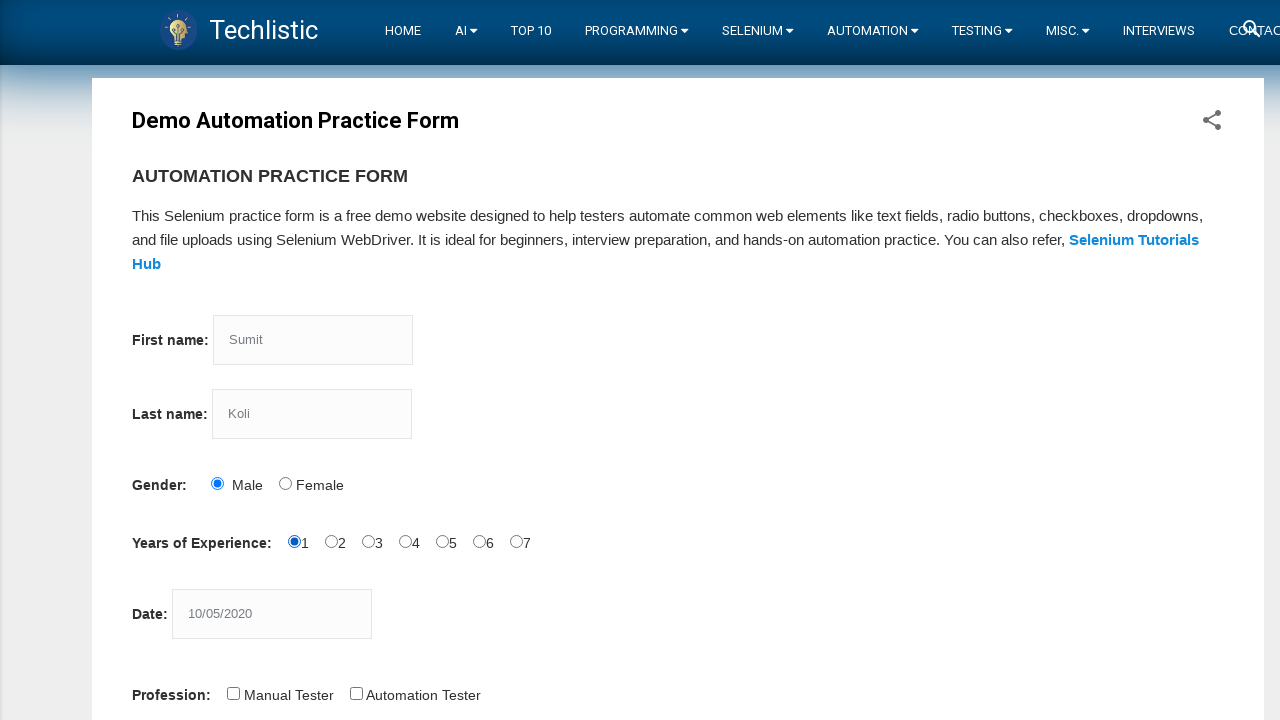

Selected first profession checkbox at (233, 693) on #profession-0
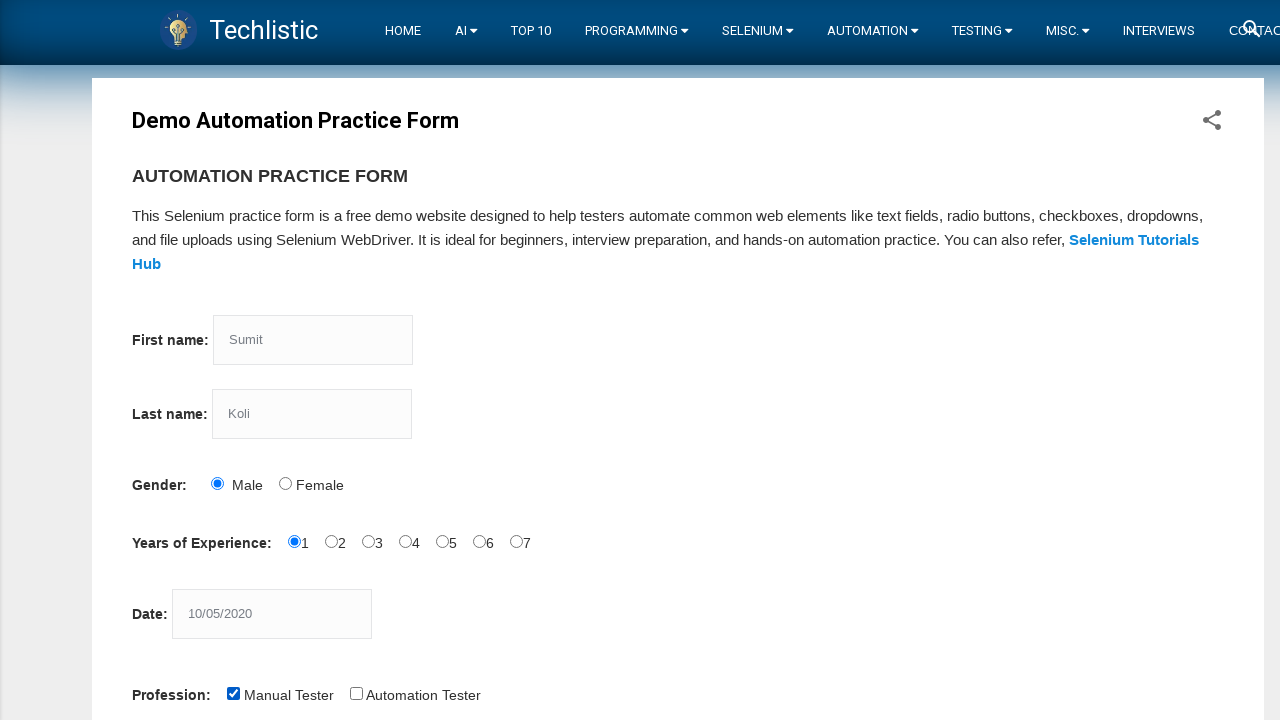

Selected QTP automation tool (third checkbox) at (446, 360) on #tool-2
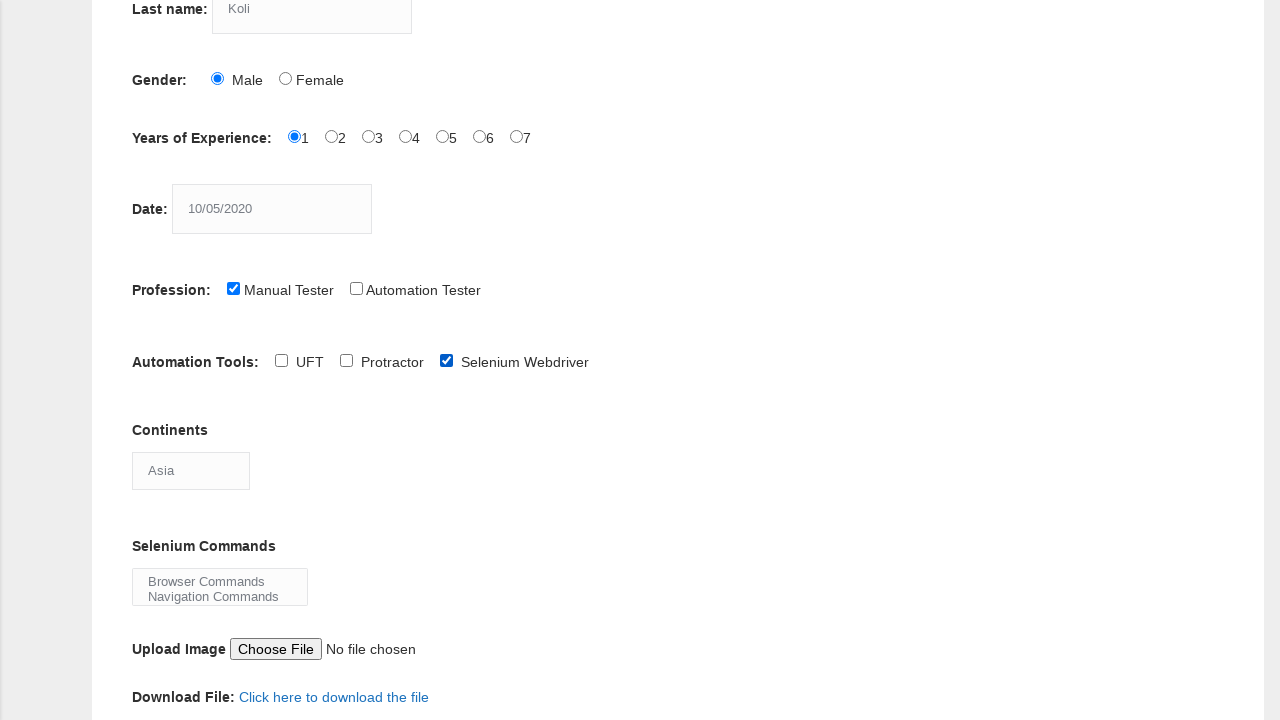

Selected continent from dropdown at index 2 on #continents
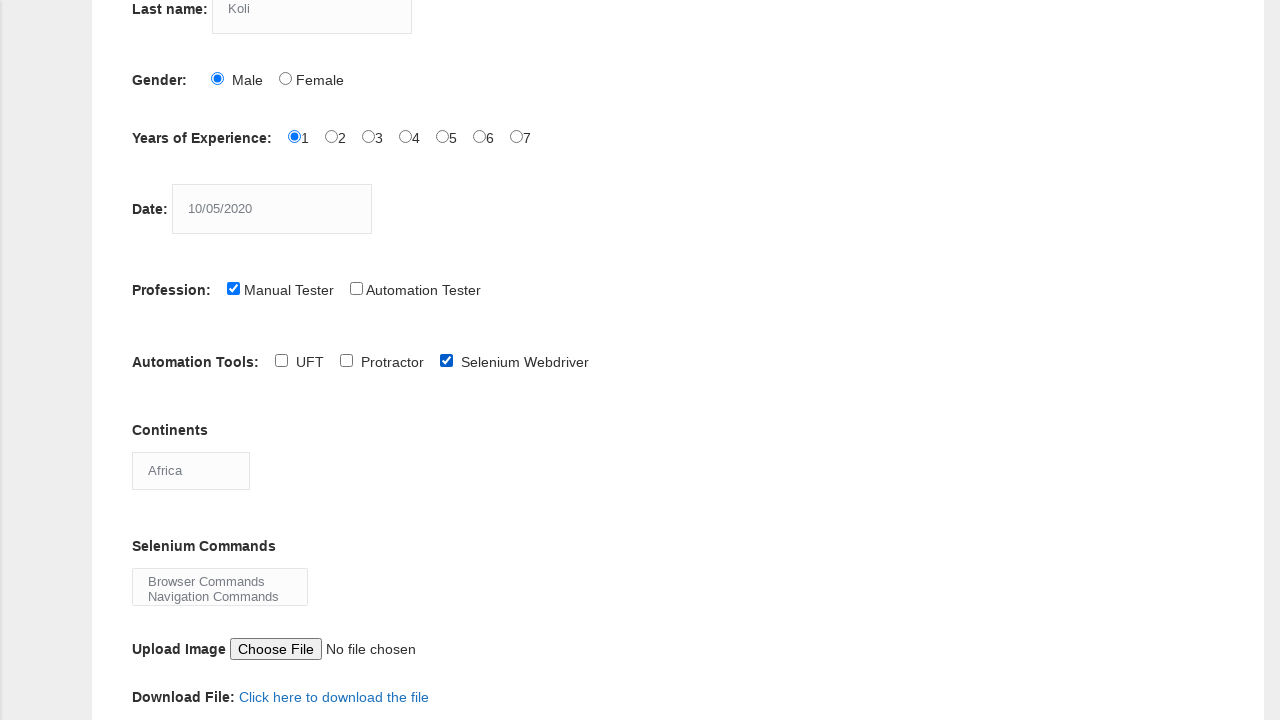

Selected Selenium command from dropdown at index 2 on #selenium_commands
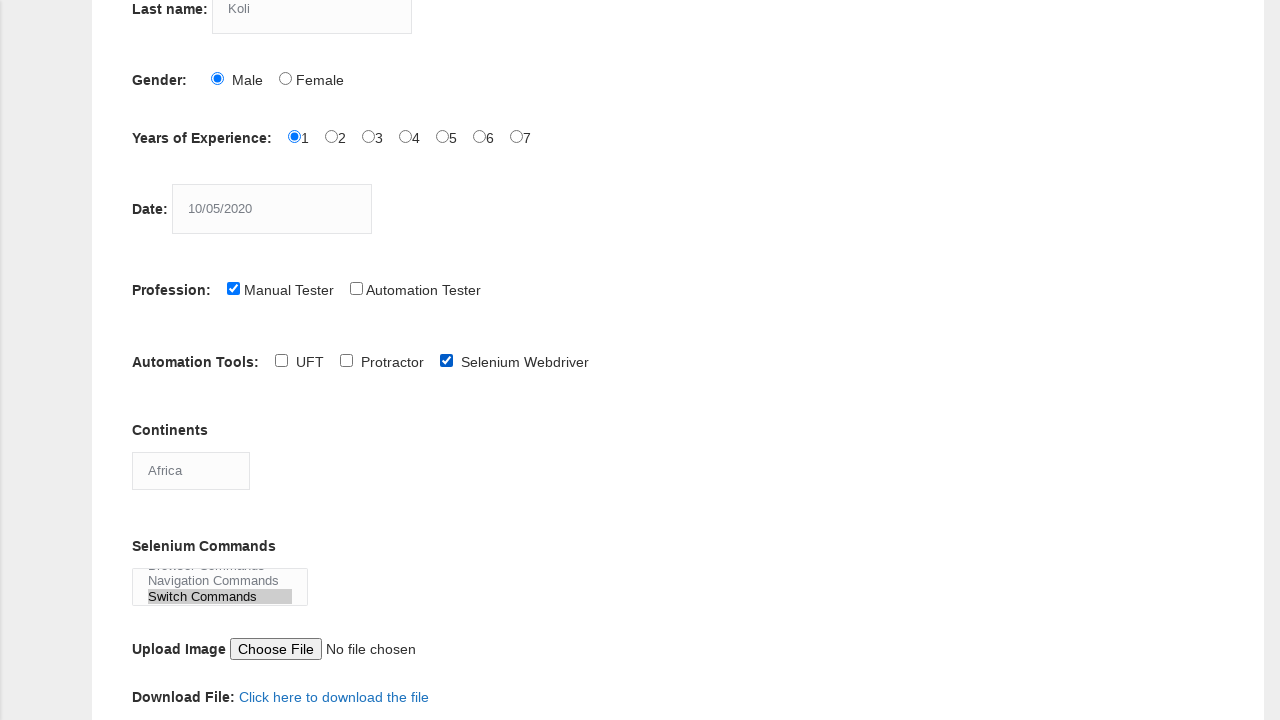

Clicked submit button to submit the form at (157, 360) on #submit
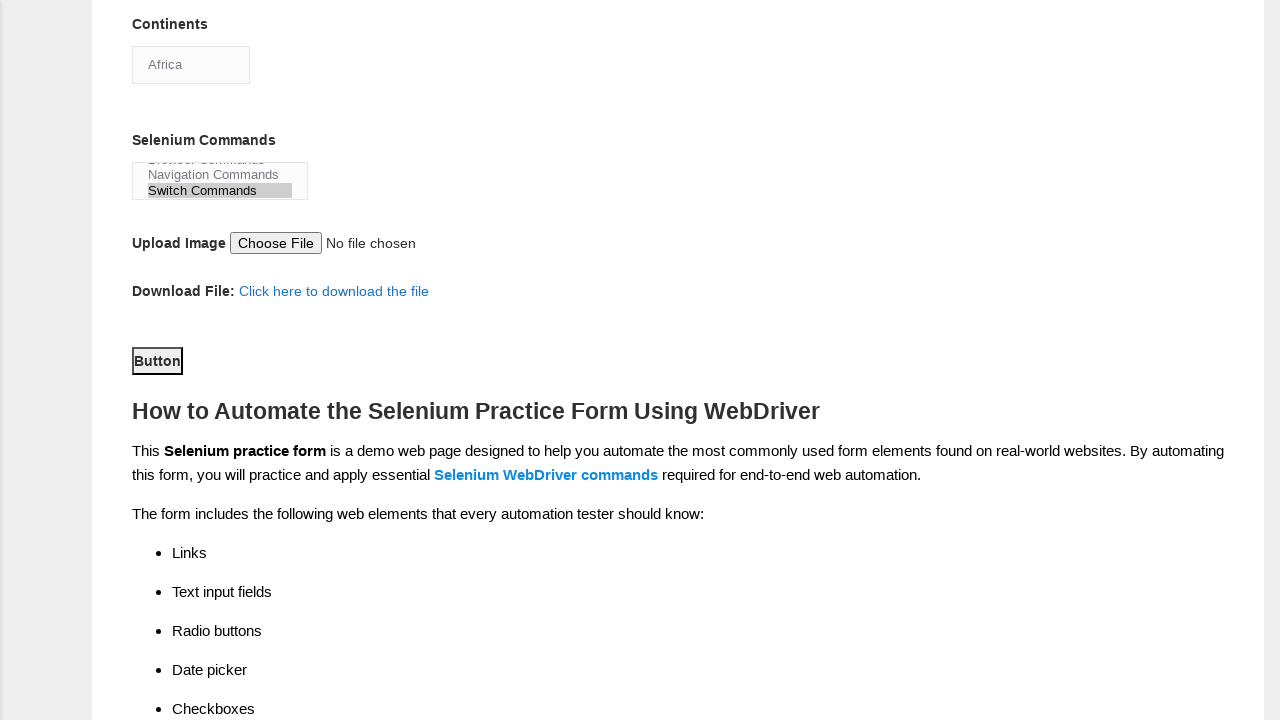

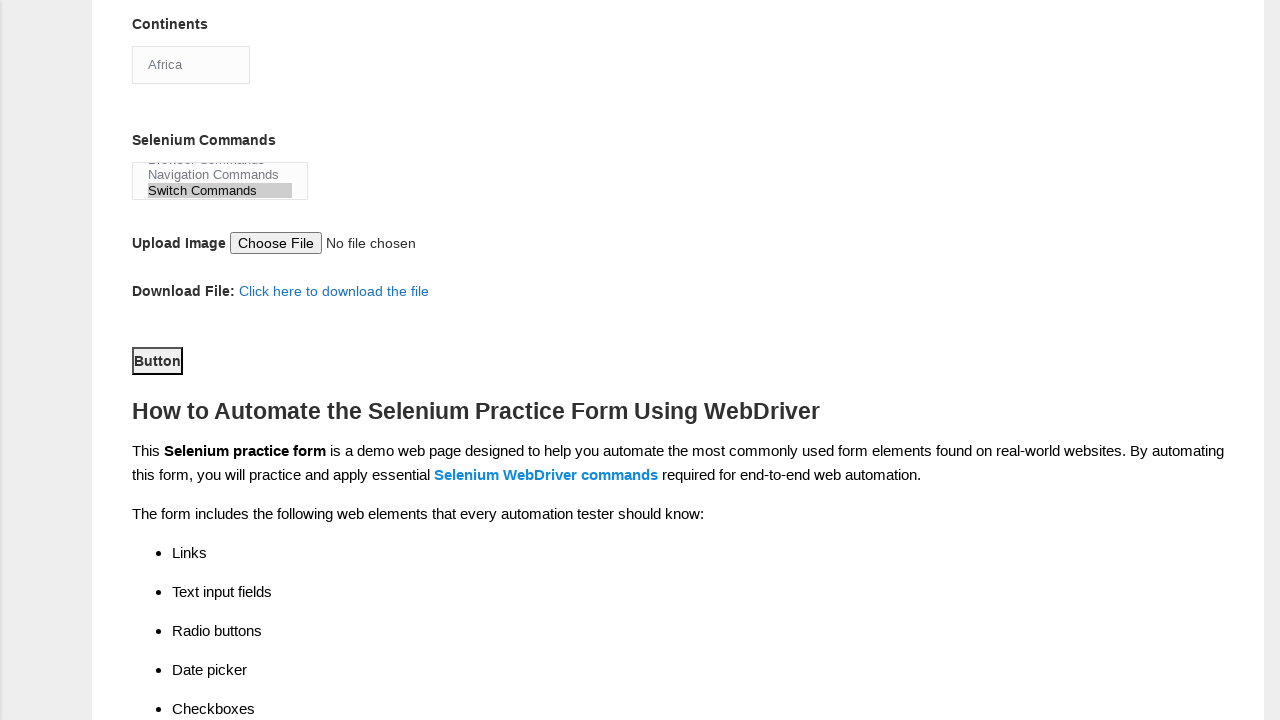